Tests navigation functionality of an e-commerce website by clicking through various nav items including Home, Offers, About Us, FAQ, and product category dropdown options (Mobile, TV/Appliances, Furniture, Baby/Kids, Stationery).

Starting URL: https://sia0.github.io/Apni-Dukaan/

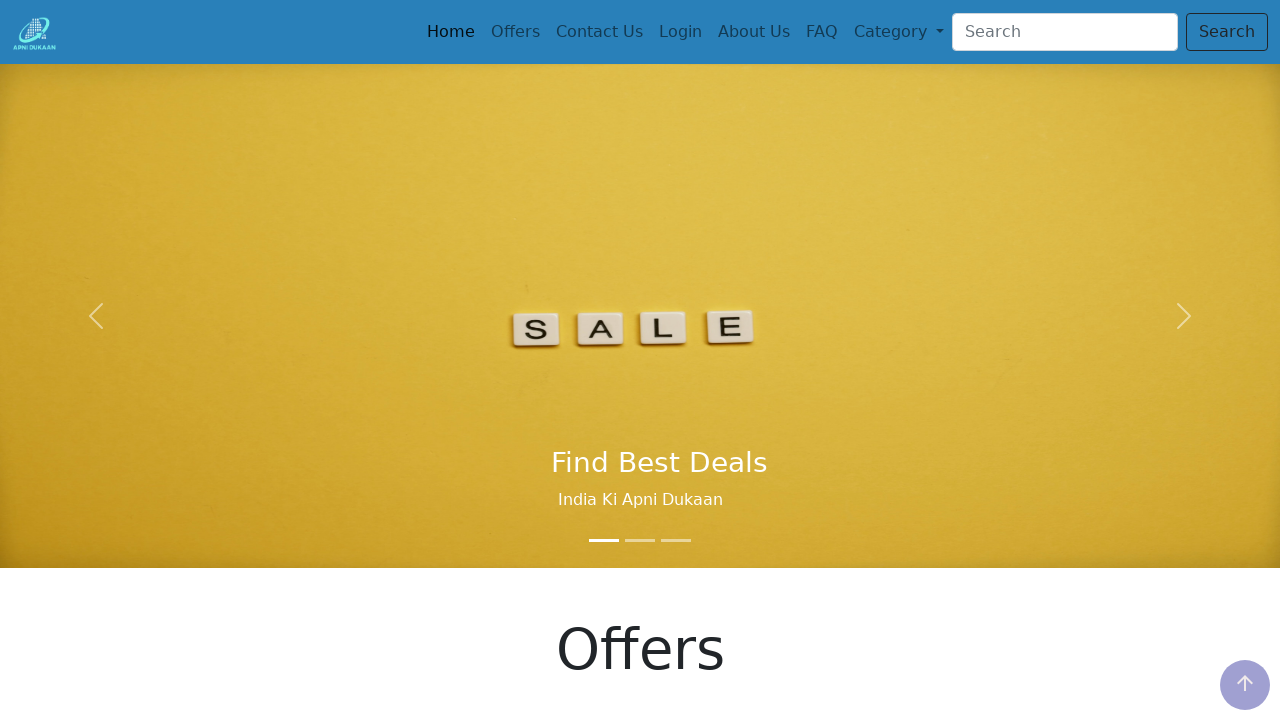

Clicked 5th nav item at (754, 32) on .nav-item:nth-child(5) > .nav-link
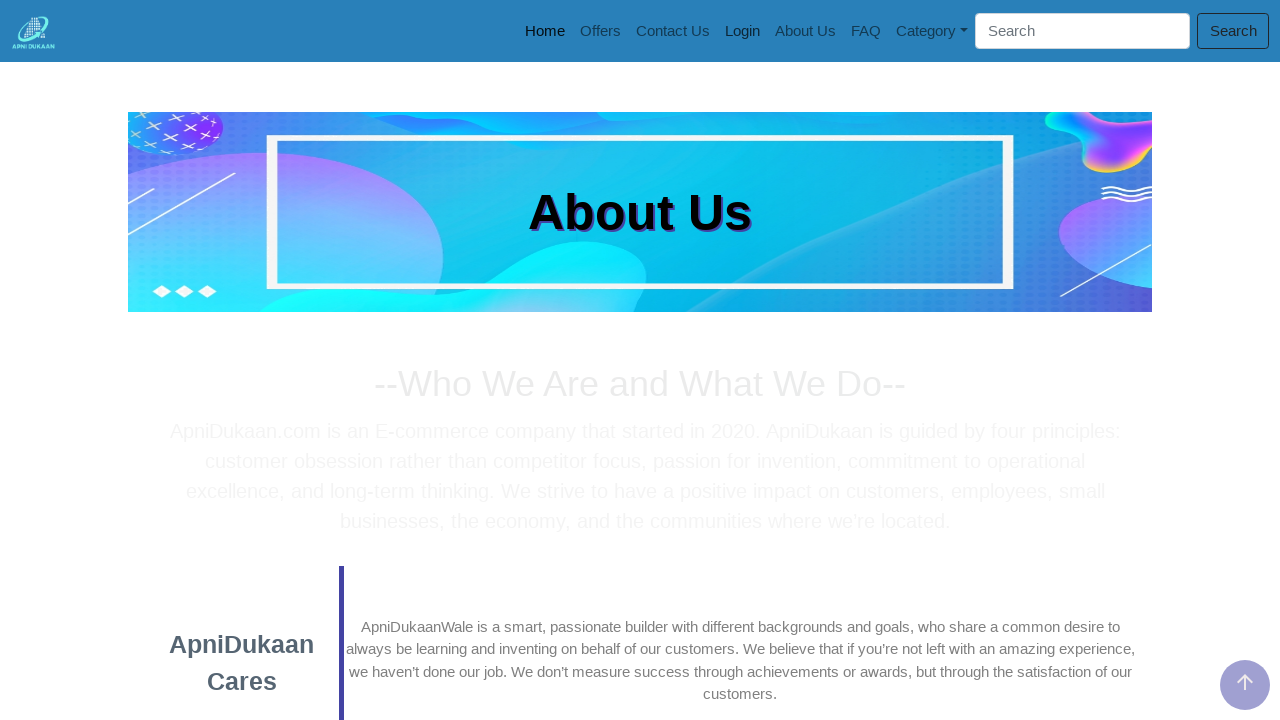

Clicked material icons element at (1245, 682) on .material-icons
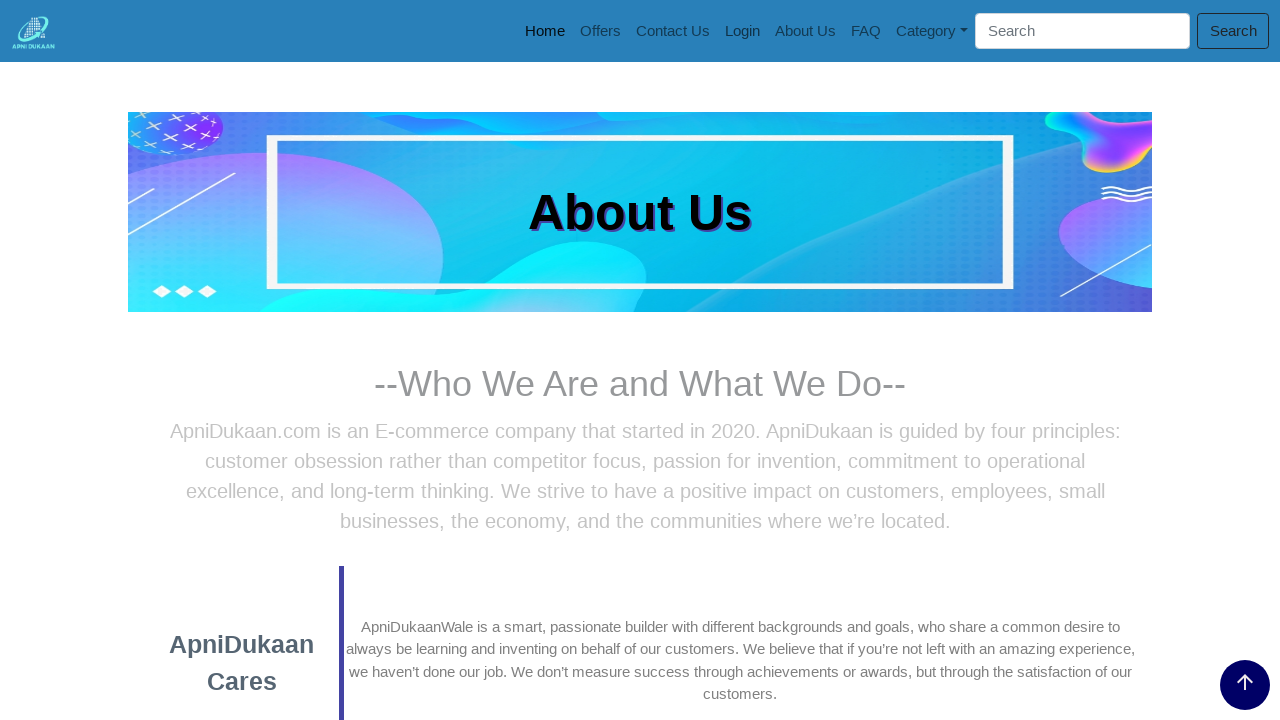

Clicked Home navigation link at (545, 31) on text=Home
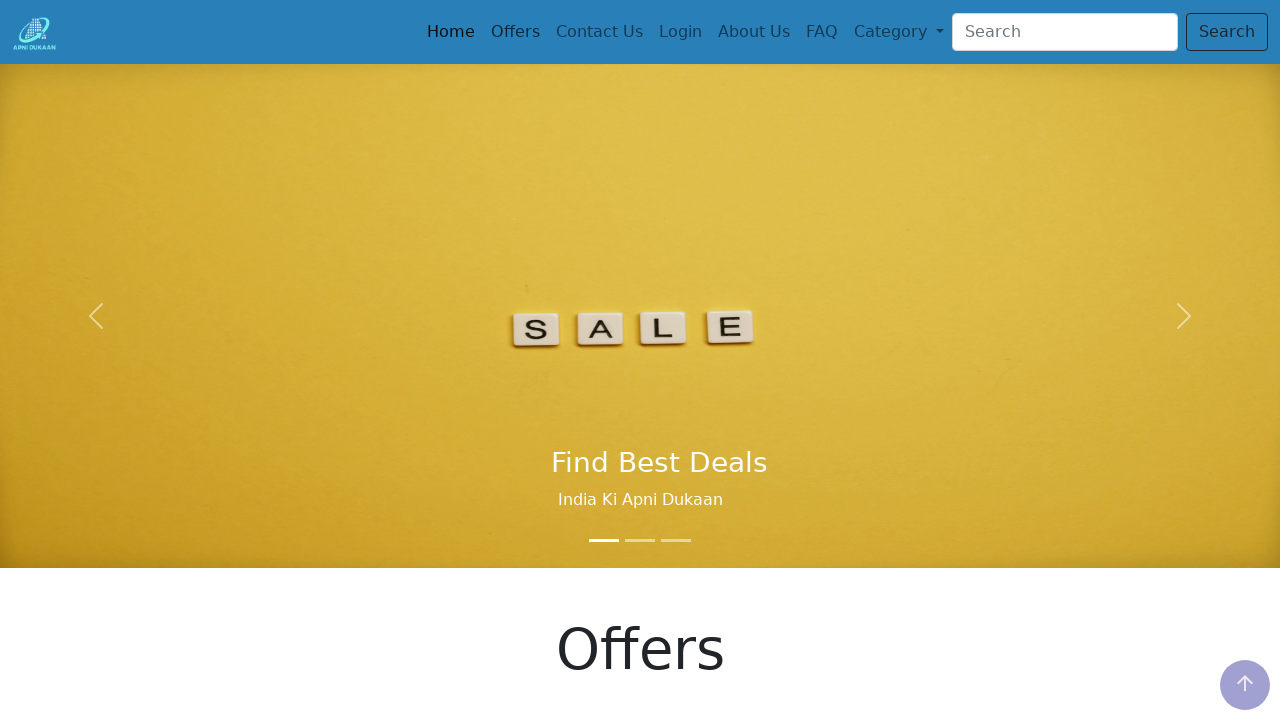

Clicked 5th nav item again at (754, 32) on .nav-item:nth-child(5) > .nav-link
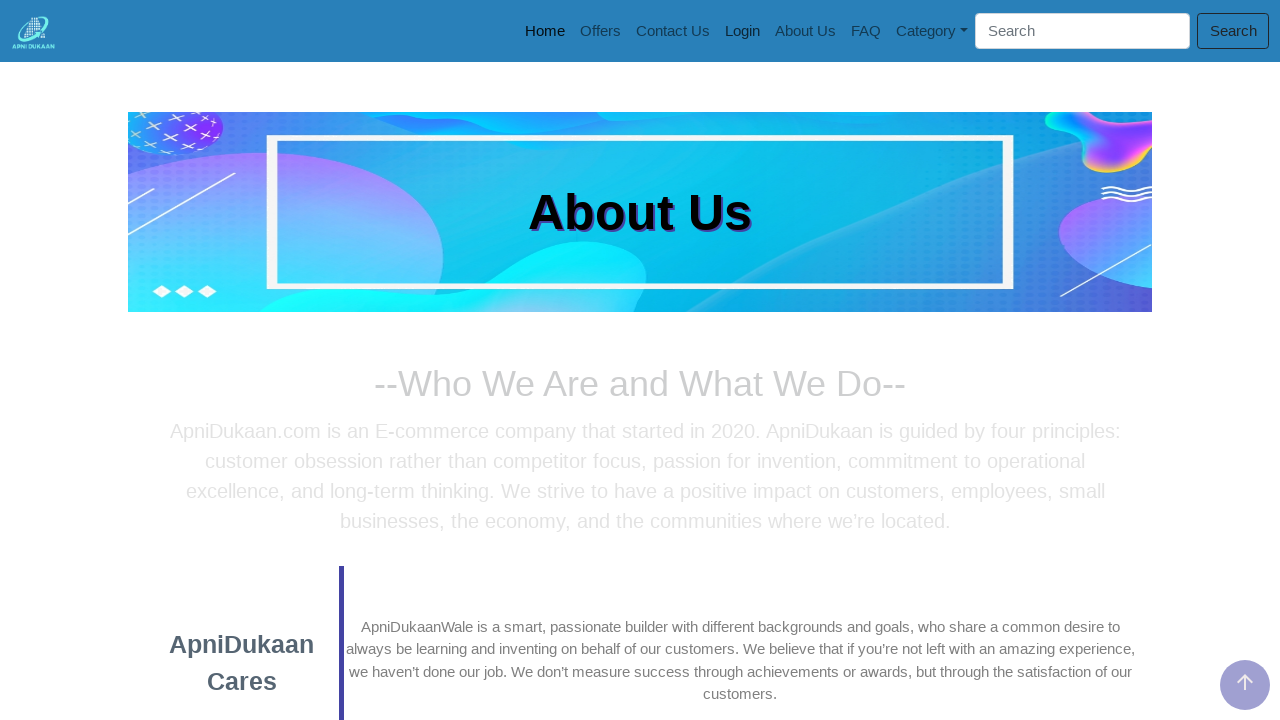

Clicked Offers navigation link at (600, 31) on text=Offers
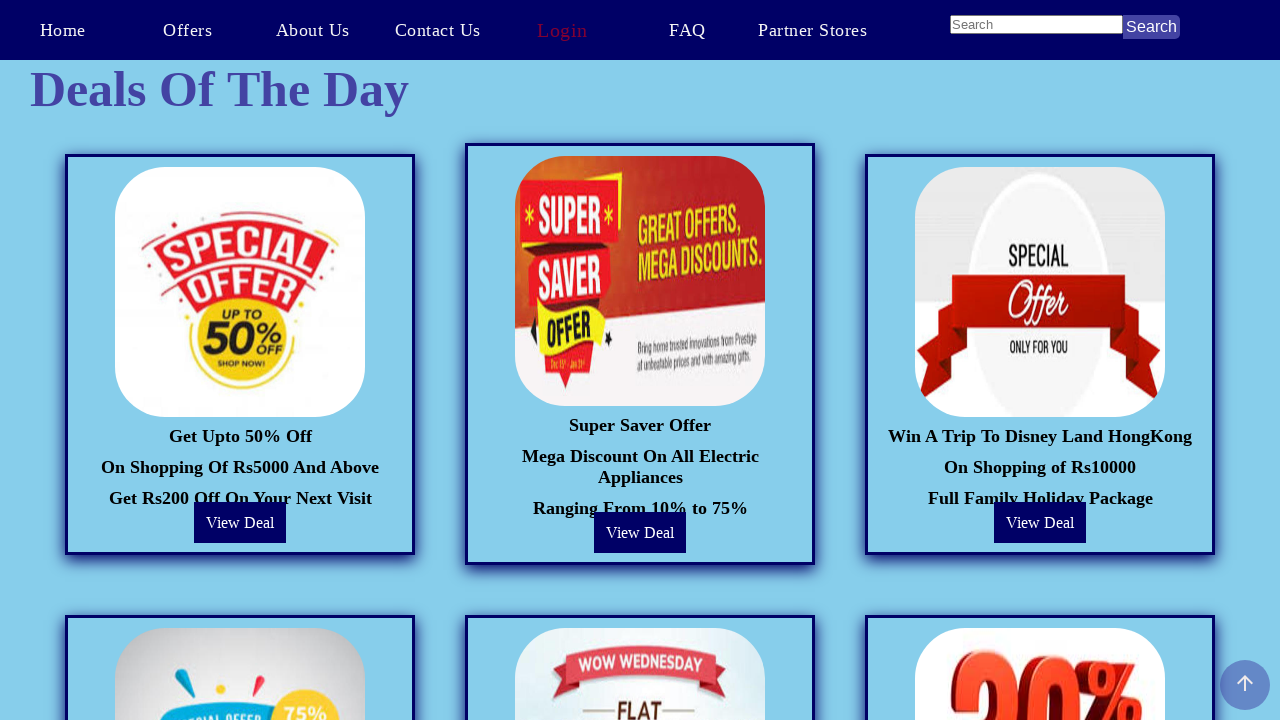

Clicked About Us navigation link at (312, 30) on text=About Us
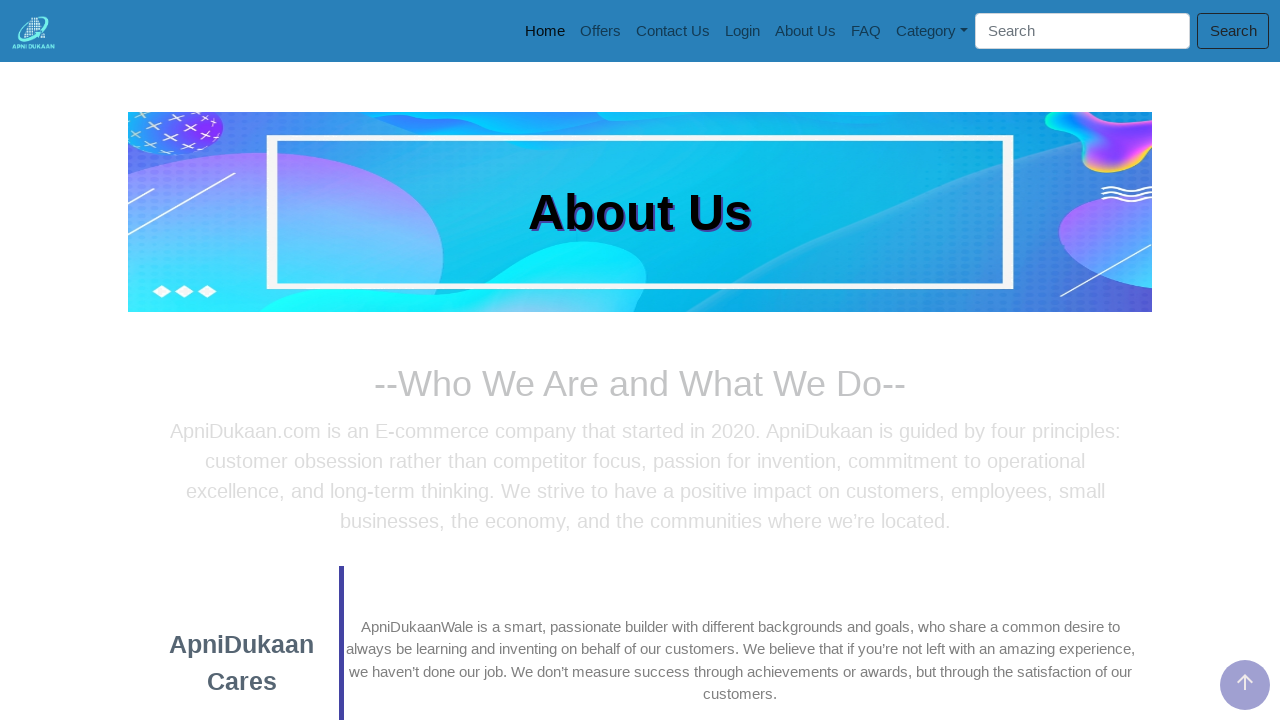

Clicked 3rd nav item at (673, 31) on .nav-item:nth-child(3) > .nav-link
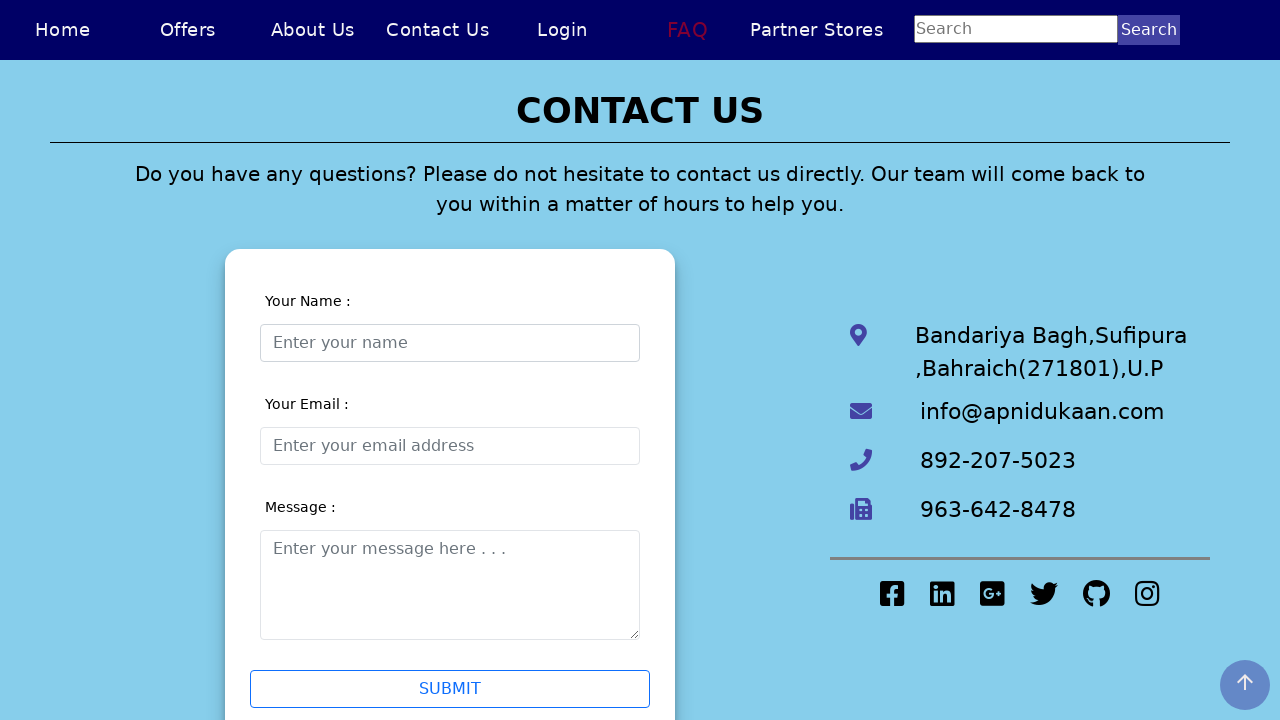

Clicked About Us navigation link at (312, 30) on text=About Us
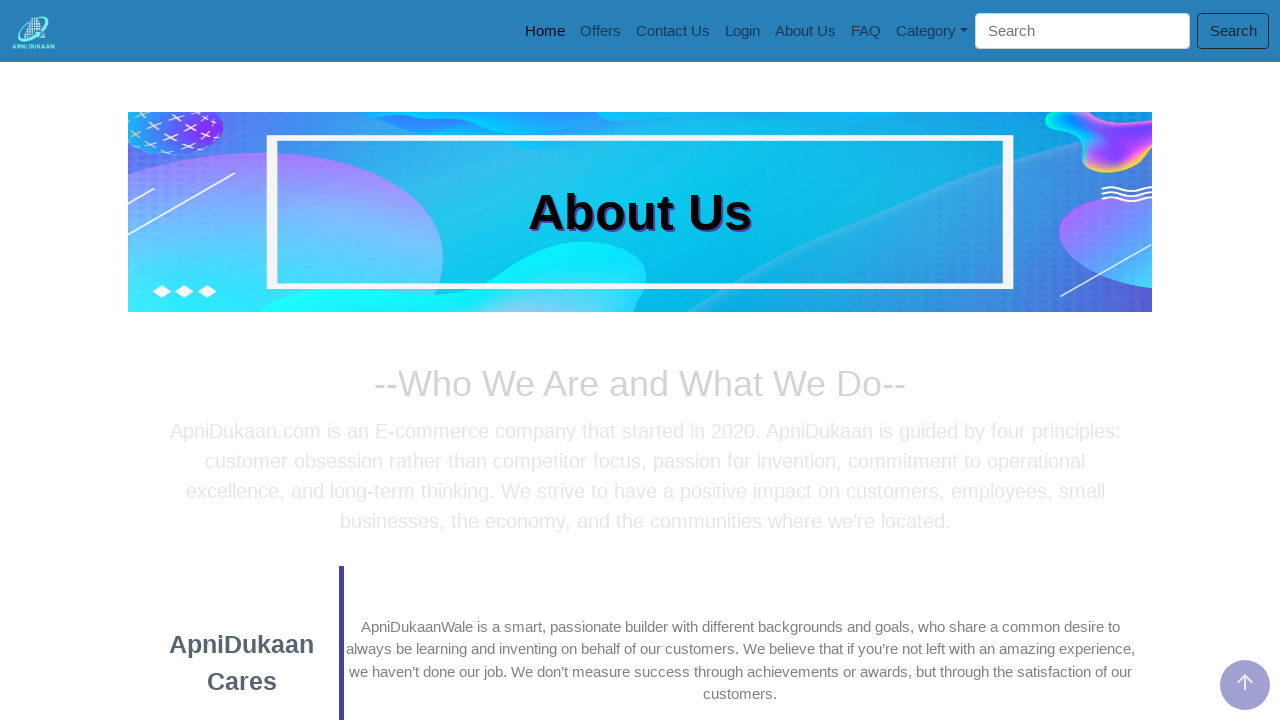

Clicked FAQ navigation link at (866, 31) on text=FAQ
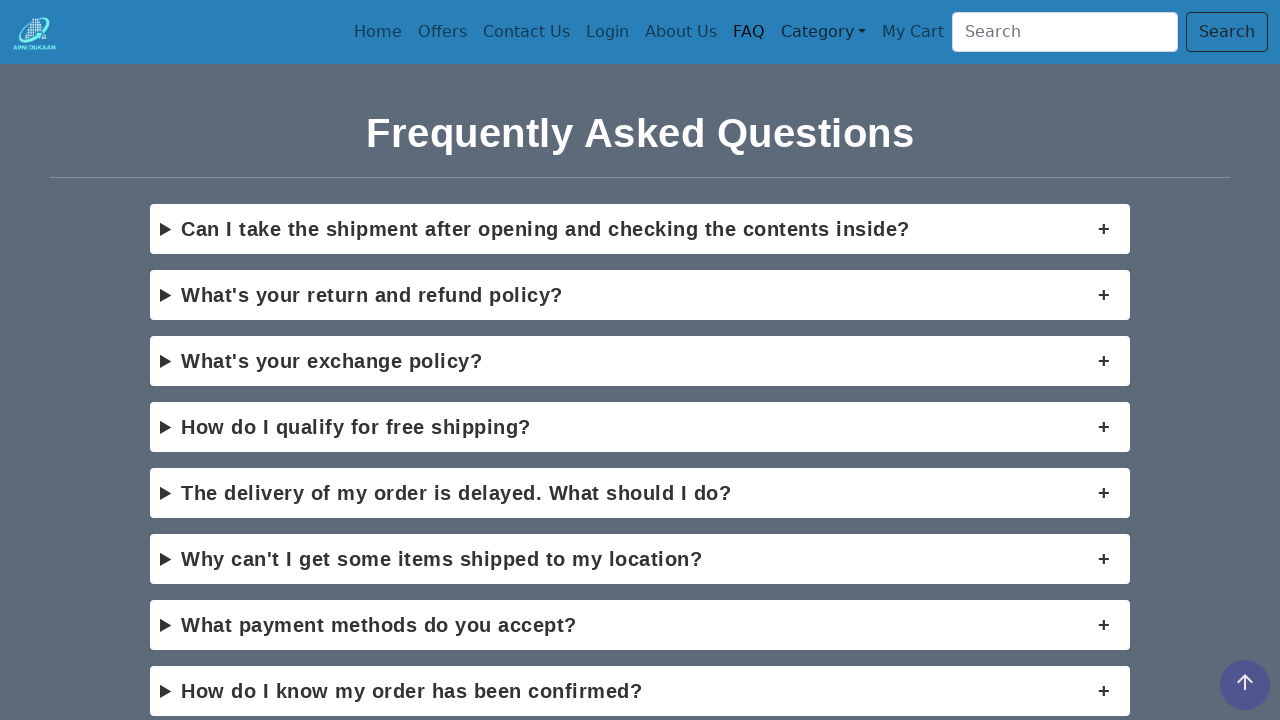

Clicked About Us navigation link at (681, 32) on text=About Us
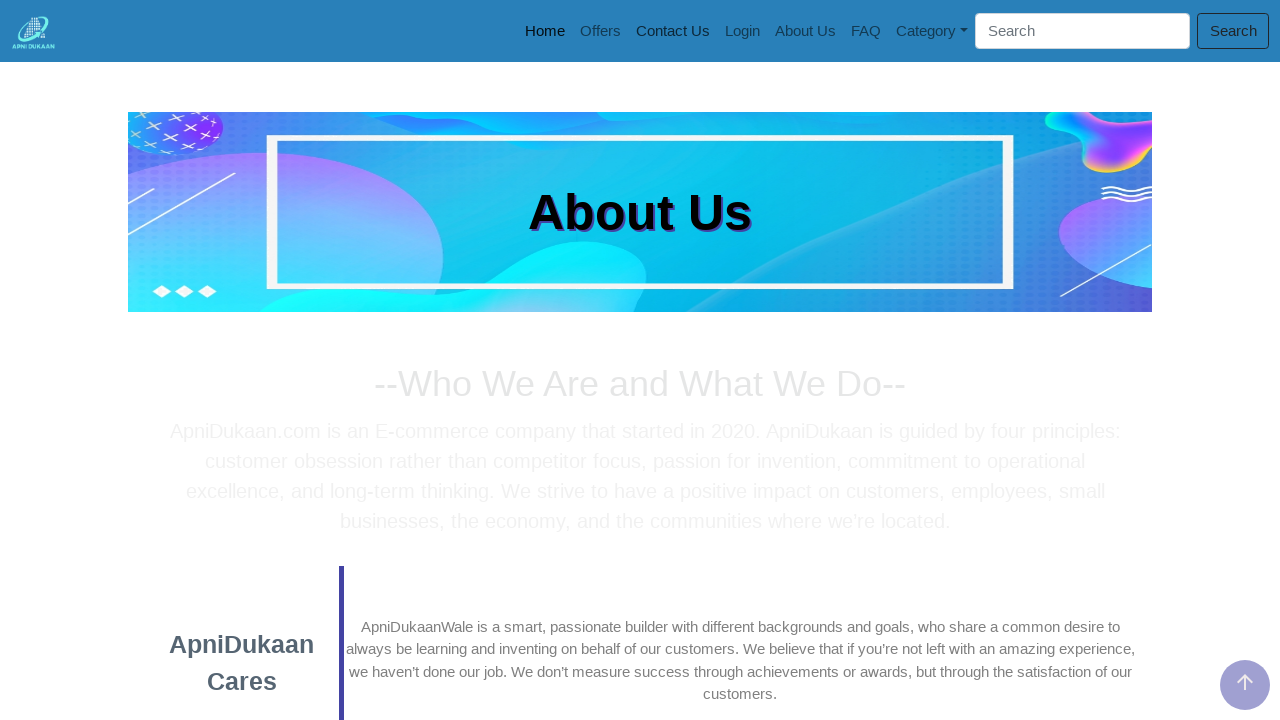

Opened product category dropdown menu at (932, 31) on #navbarDropdown
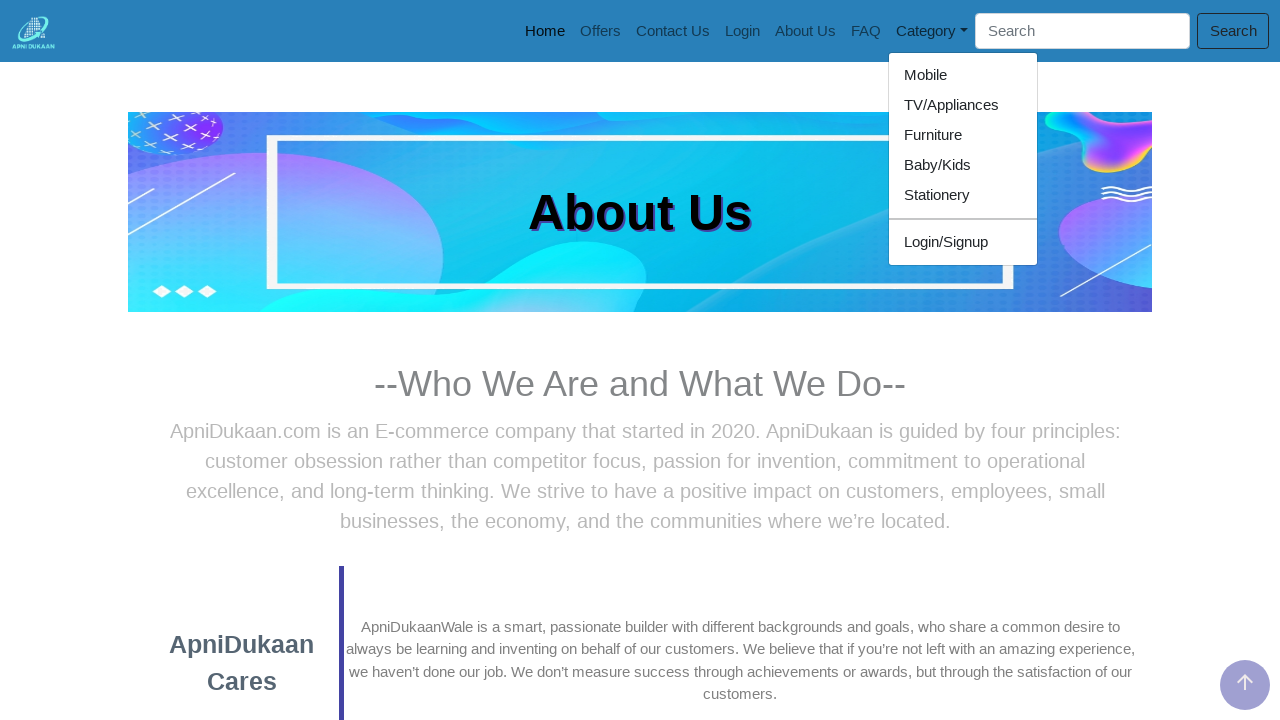

Clicked Mobile product category at (963, 75) on text=Mobile
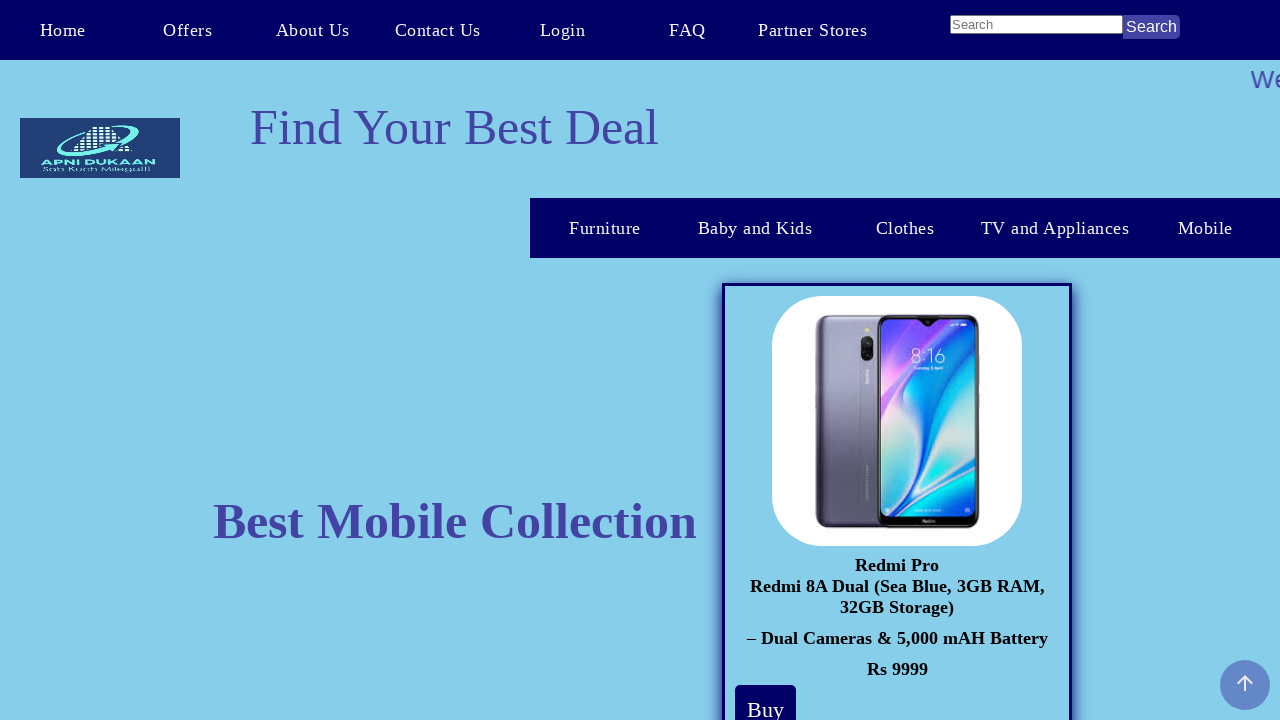

Clicked About Us navigation link at (312, 30) on text=About Us
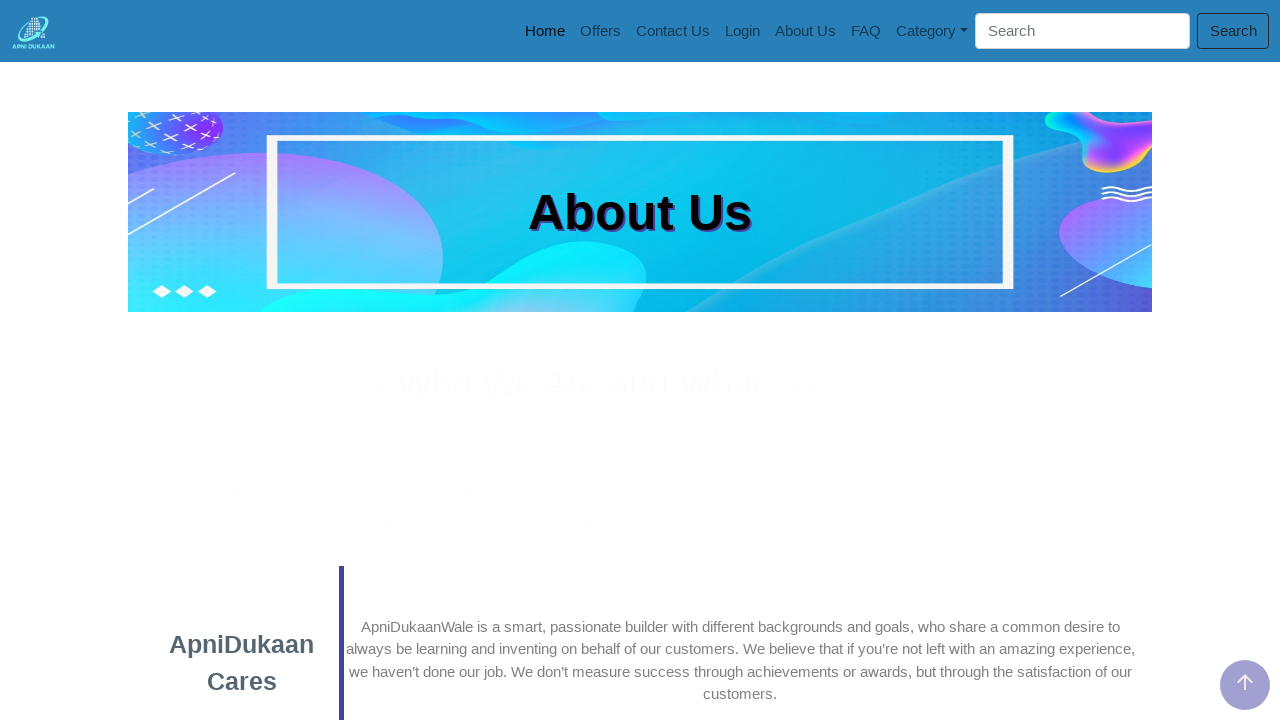

Opened product category dropdown menu at (932, 31) on #navbarDropdown
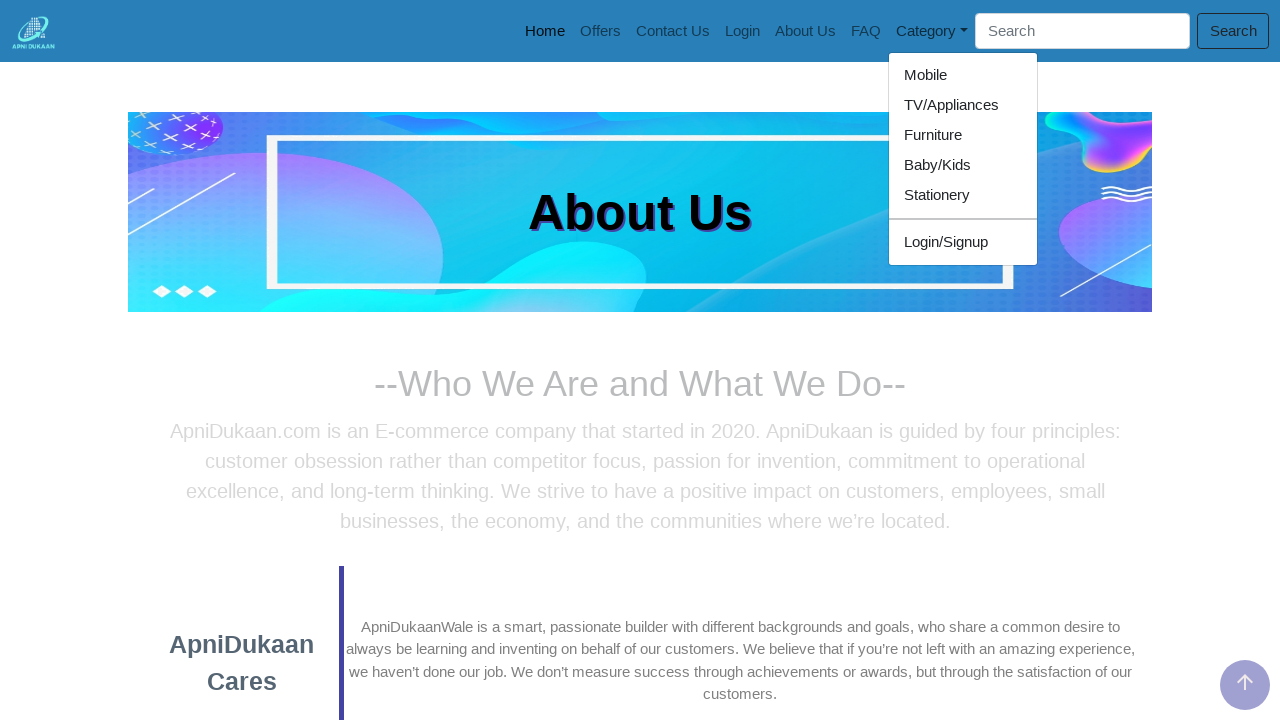

Clicked TV/Appliances product category at (963, 105) on text=TV/Appliances
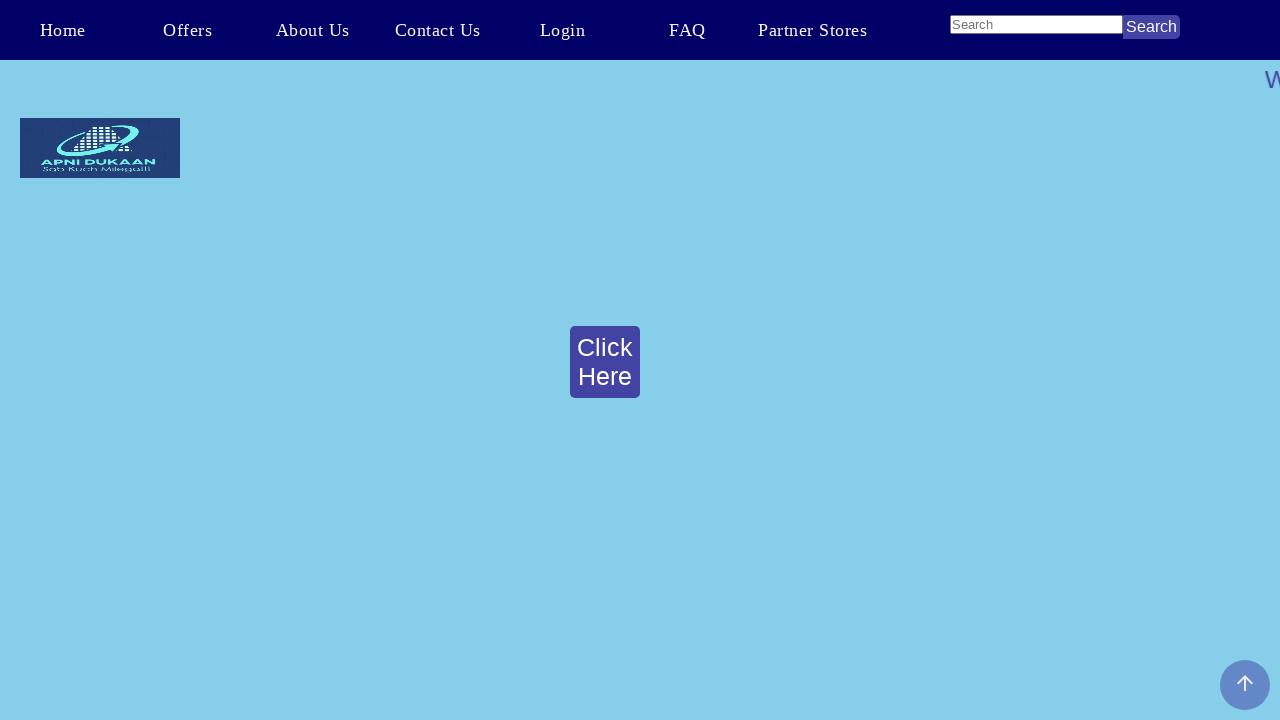

Clicked About Us navigation link at (312, 30) on text=About Us
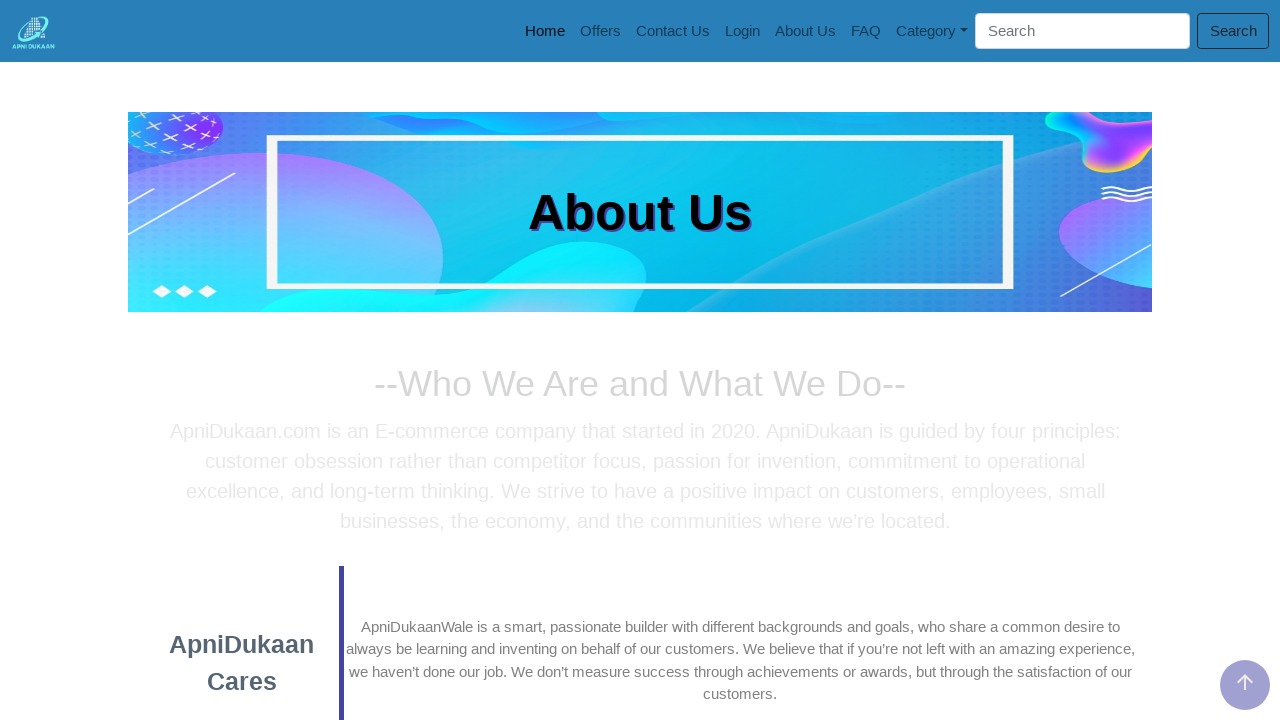

Opened product category dropdown menu at (932, 31) on #navbarDropdown
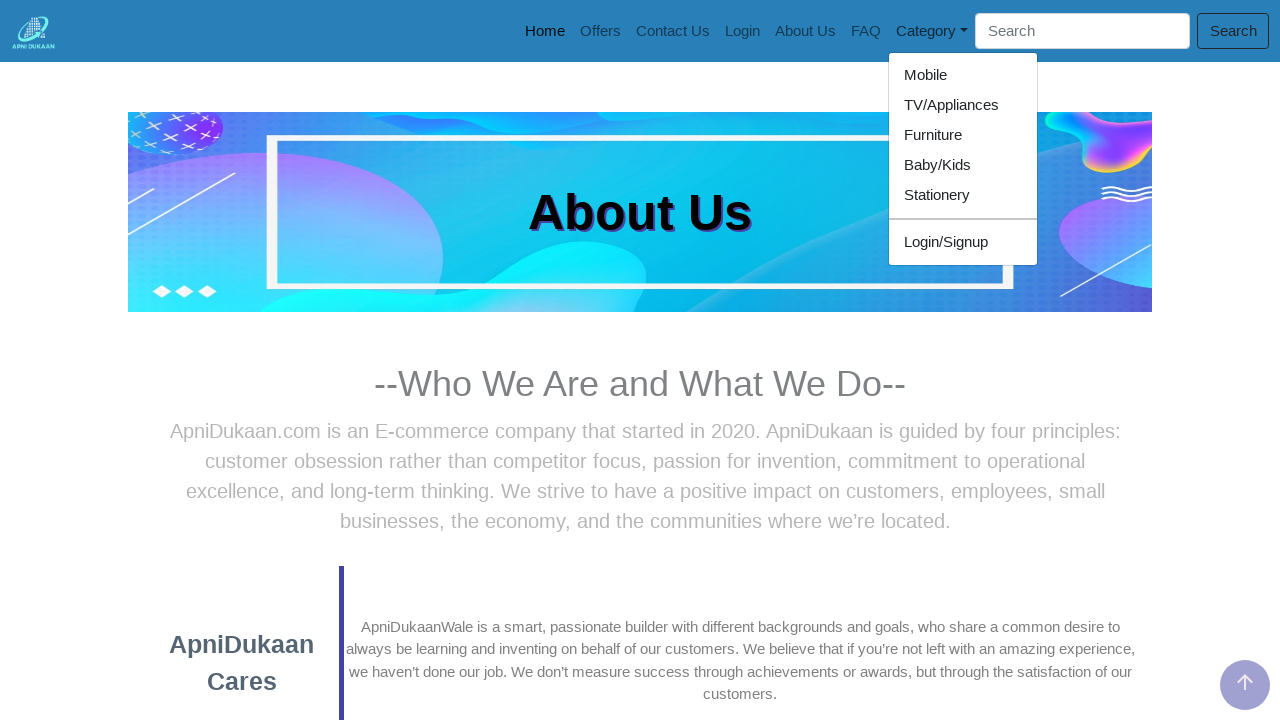

Clicked Furniture product category at (963, 135) on text=Furniture
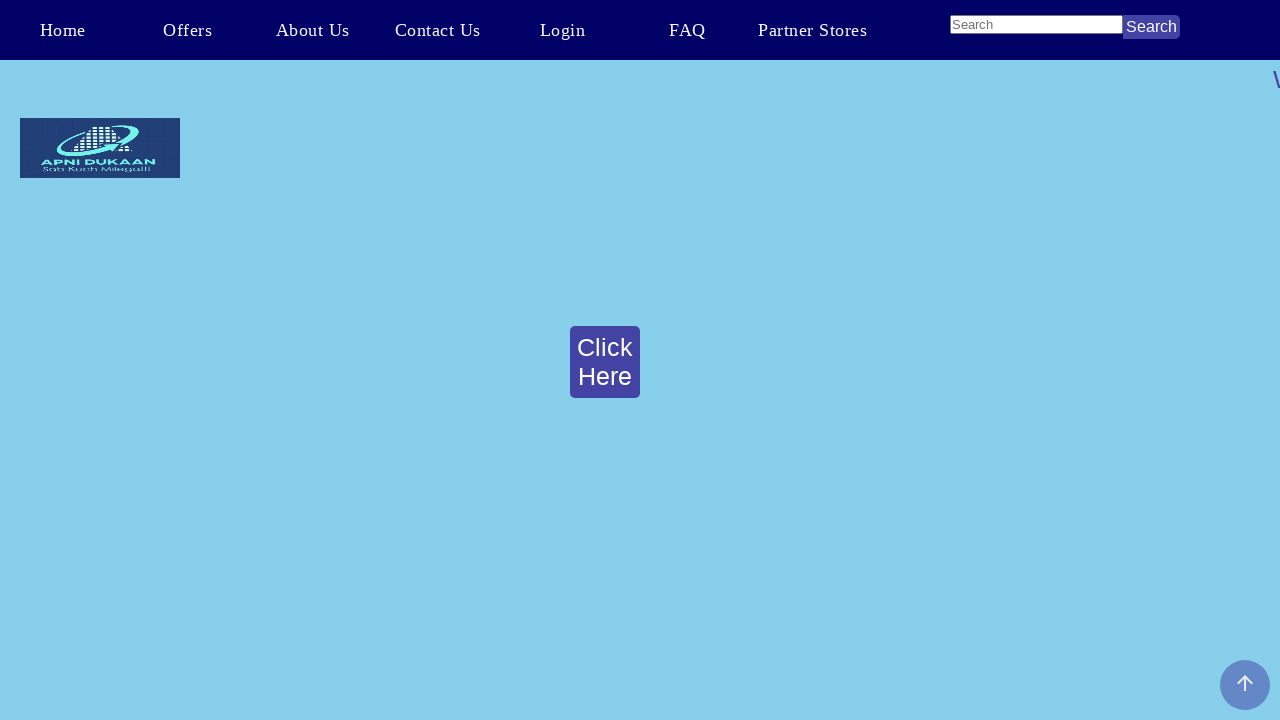

Clicked About Us navigation link at (312, 30) on text=About Us
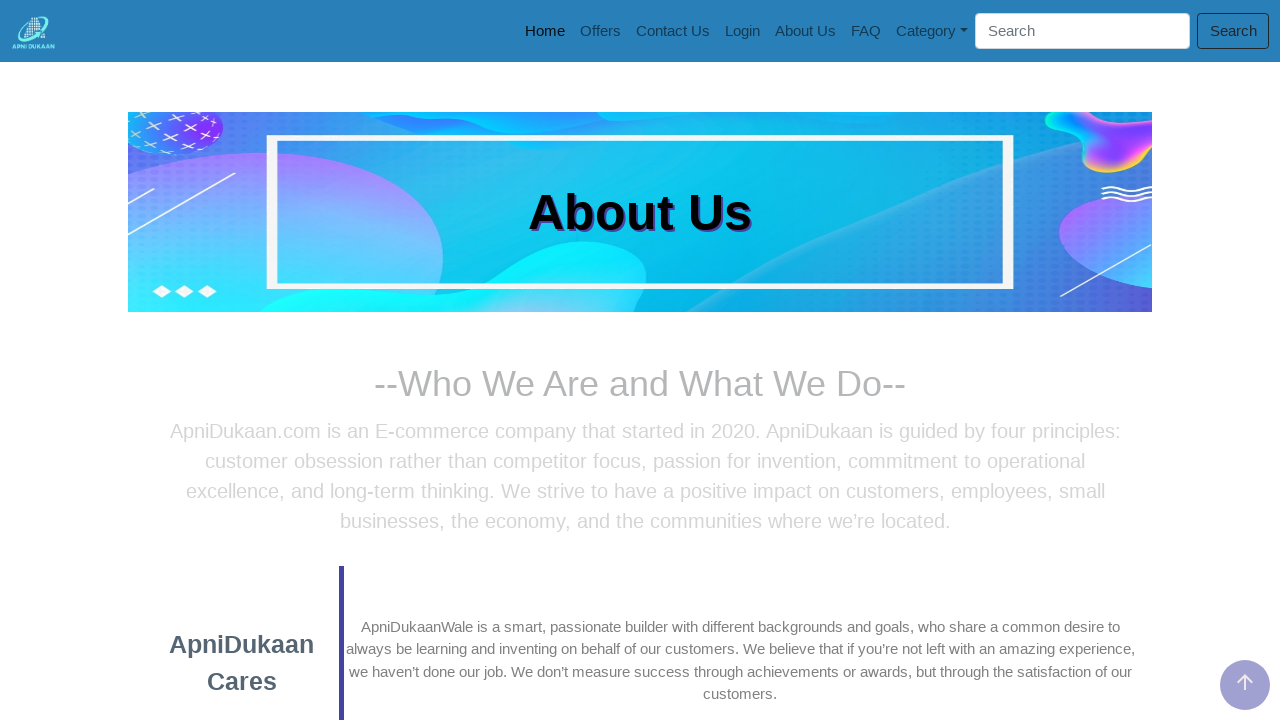

Opened product category dropdown menu at (932, 31) on #navbarDropdown
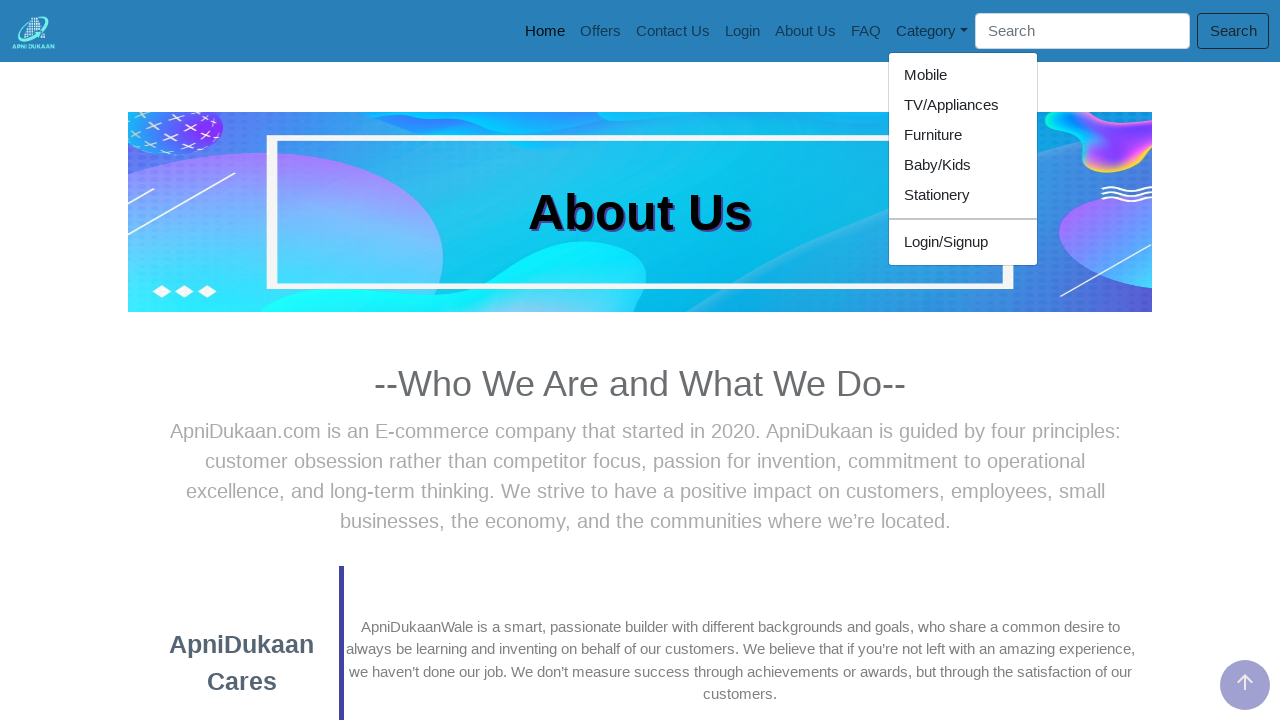

Clicked Baby/Kids product category at (963, 165) on text=Baby/Kids
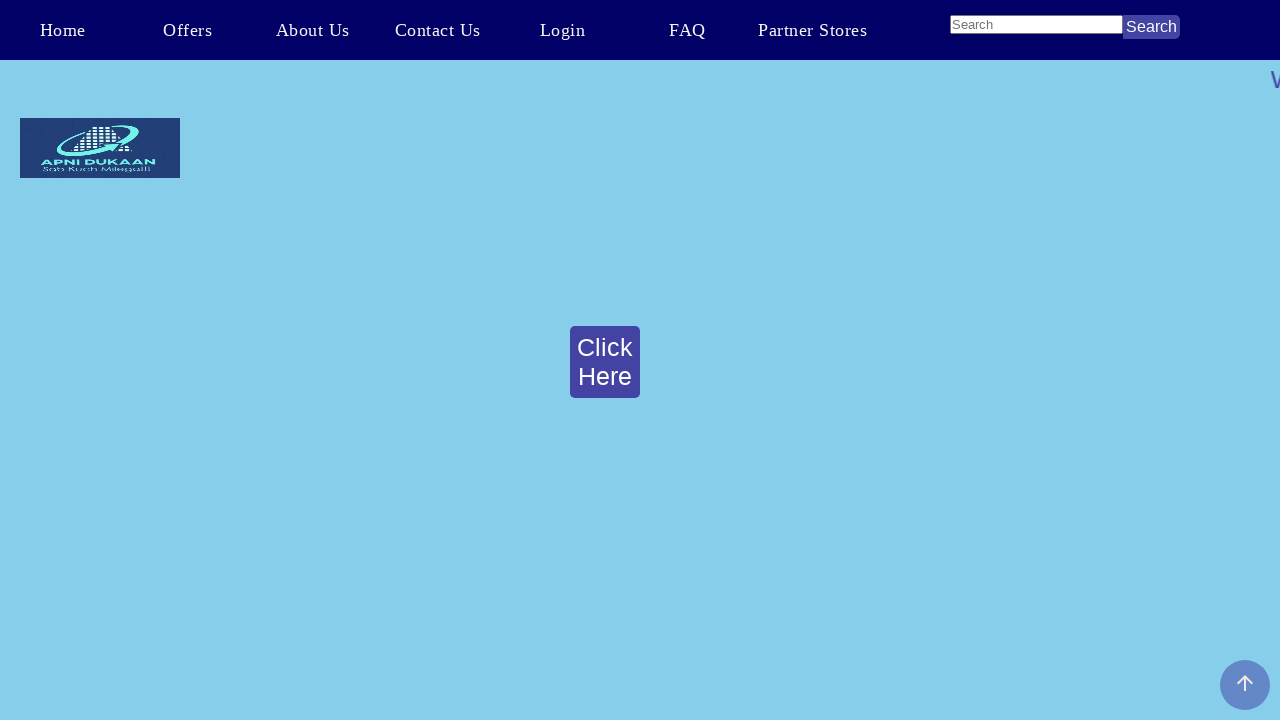

Clicked About Us navigation link at (312, 30) on text=About Us
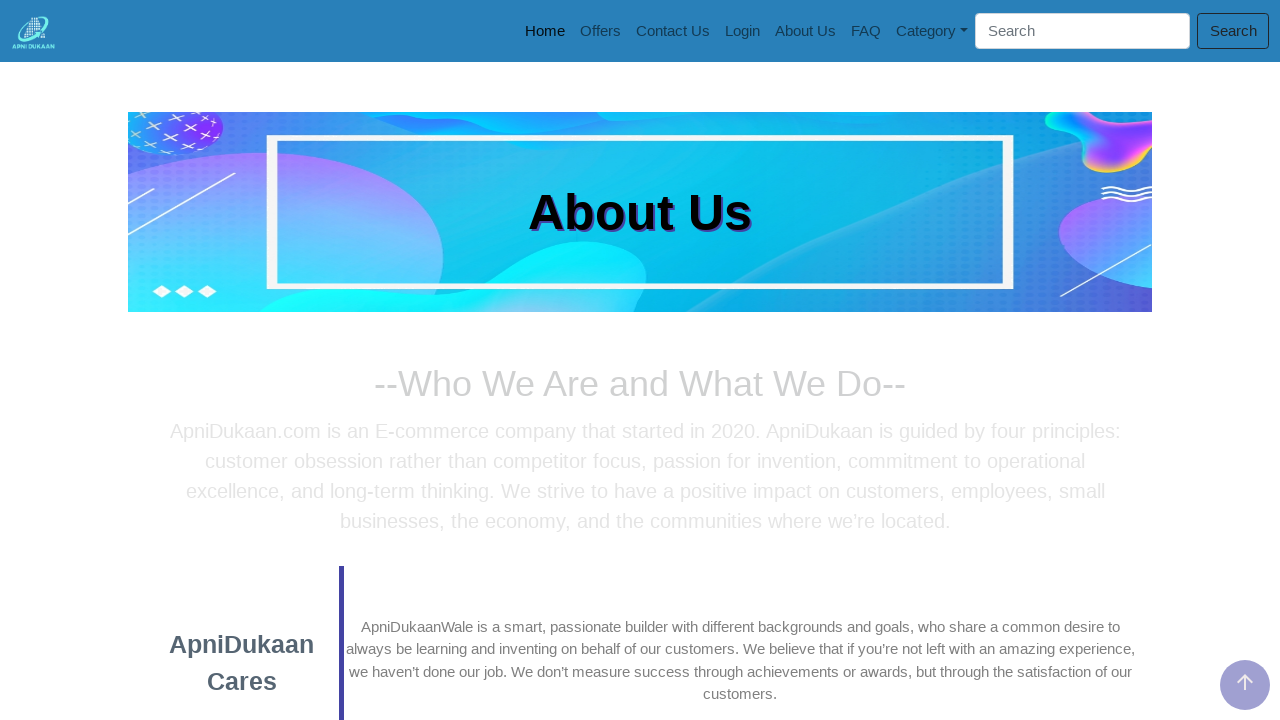

Opened product category dropdown menu at (932, 31) on #navbarDropdown
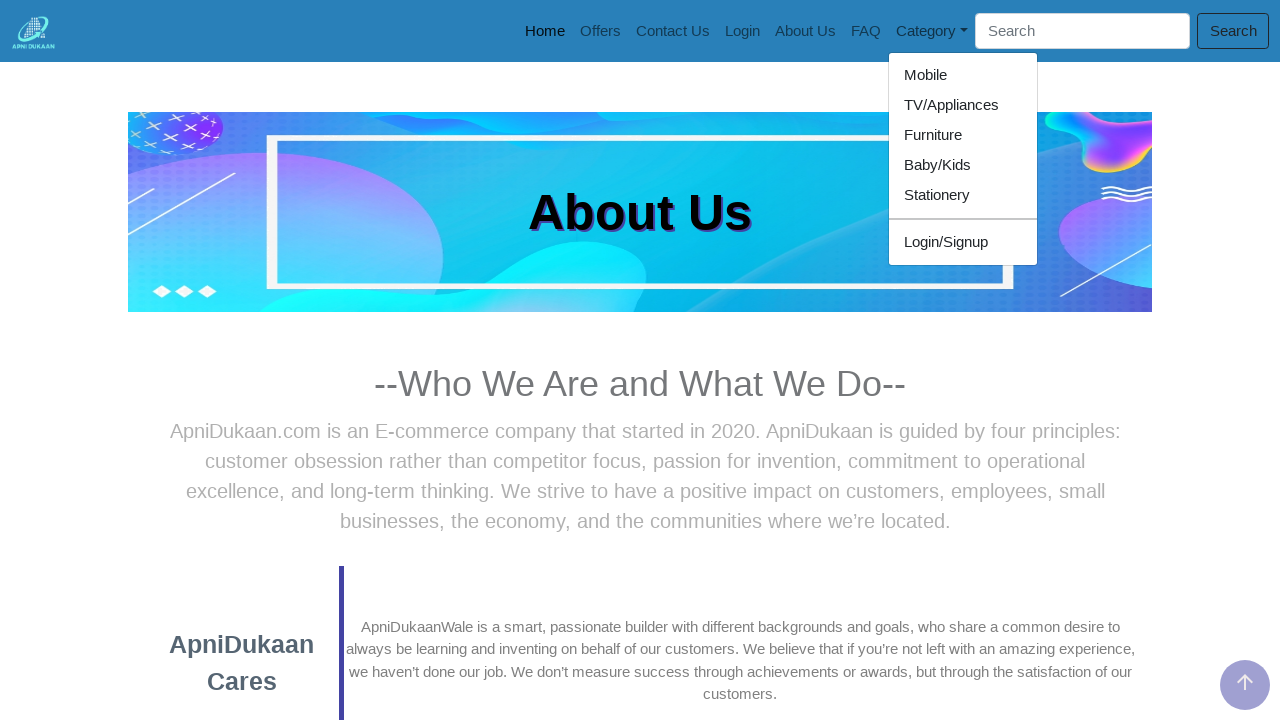

Clicked Stationery product category at (963, 195) on text=Stationery
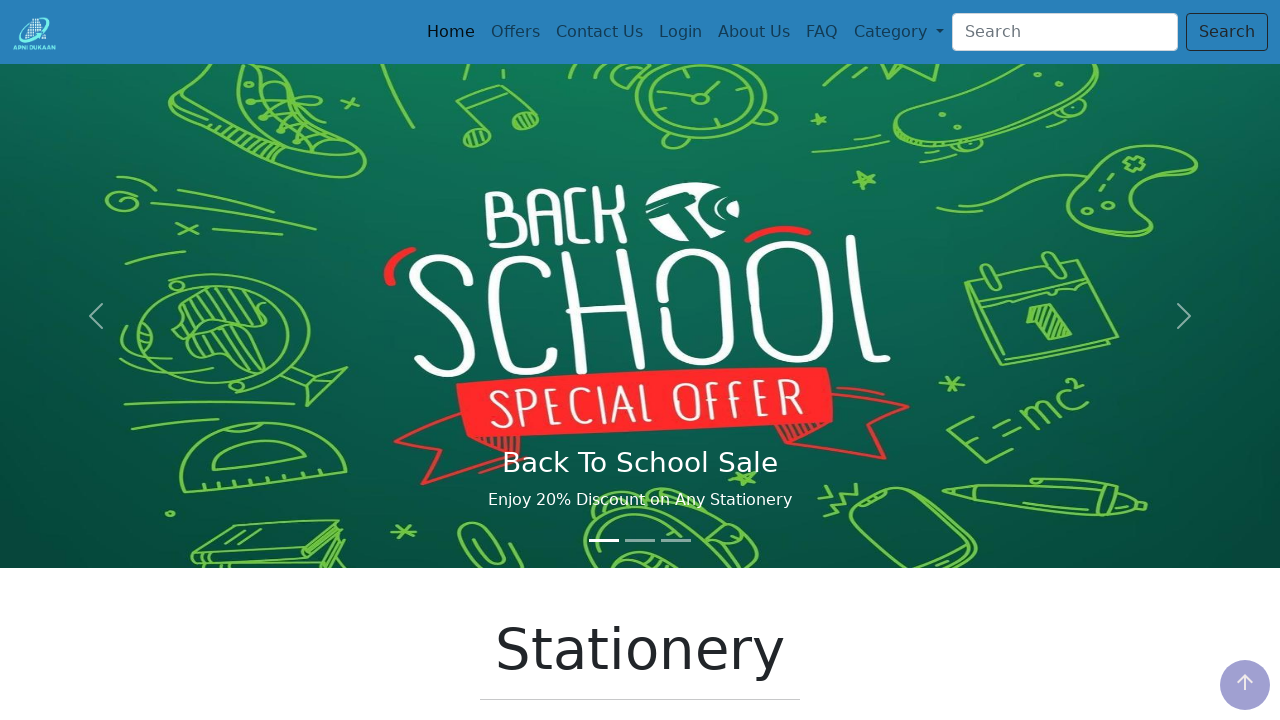

Clicked About Us navigation link at (754, 32) on text=About Us
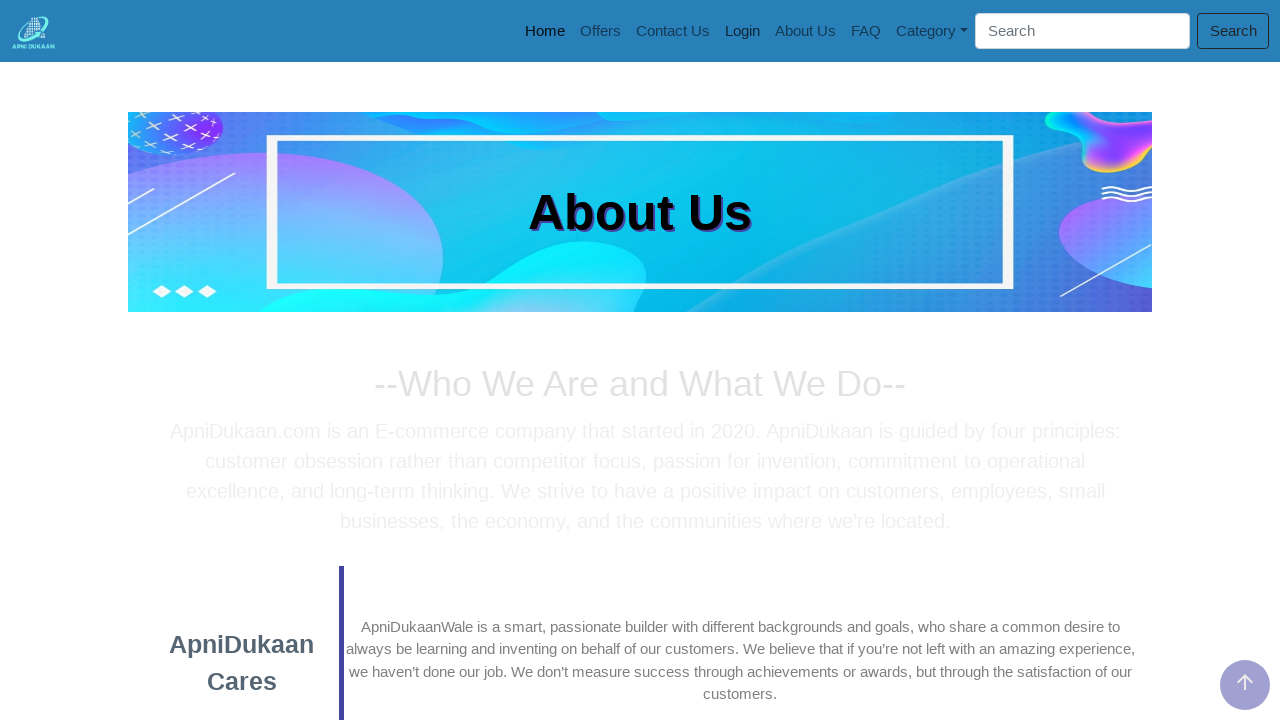

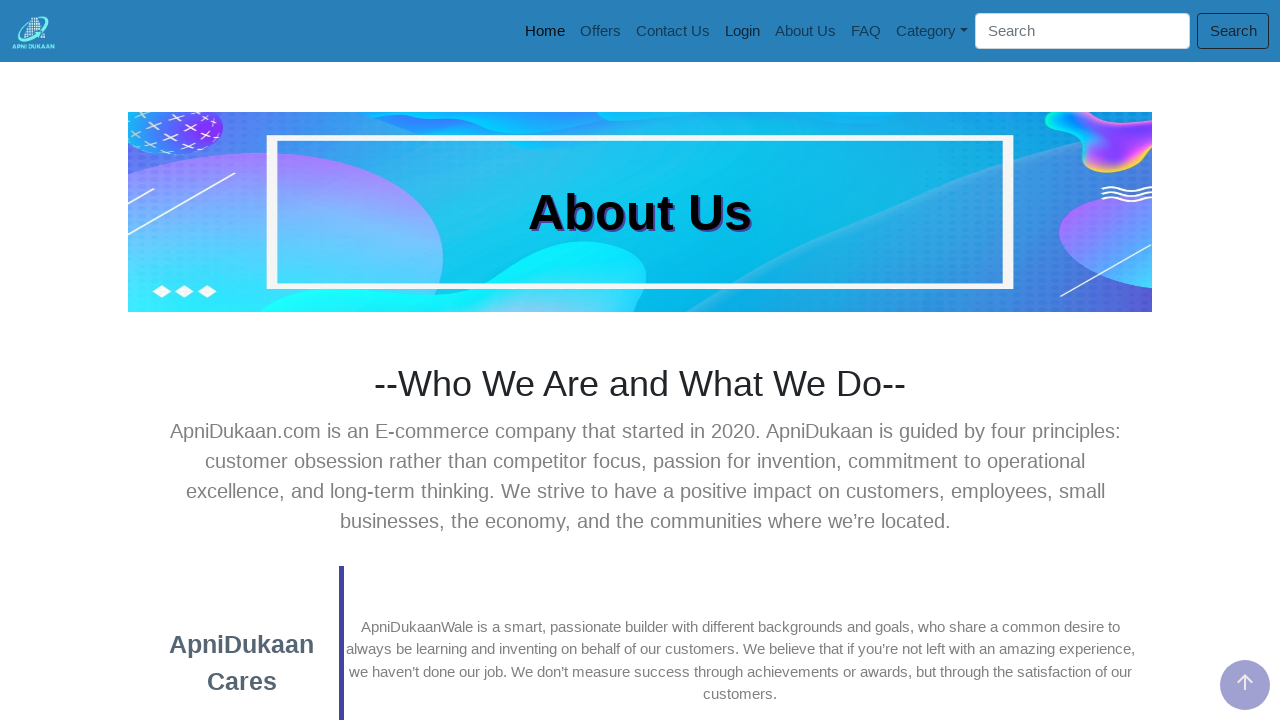